Tests file upload functionality by navigating to the file upload page, uploading a file, and verifying the uploaded file name is displayed correctly.

Starting URL: https://the-internet.herokuapp.com/

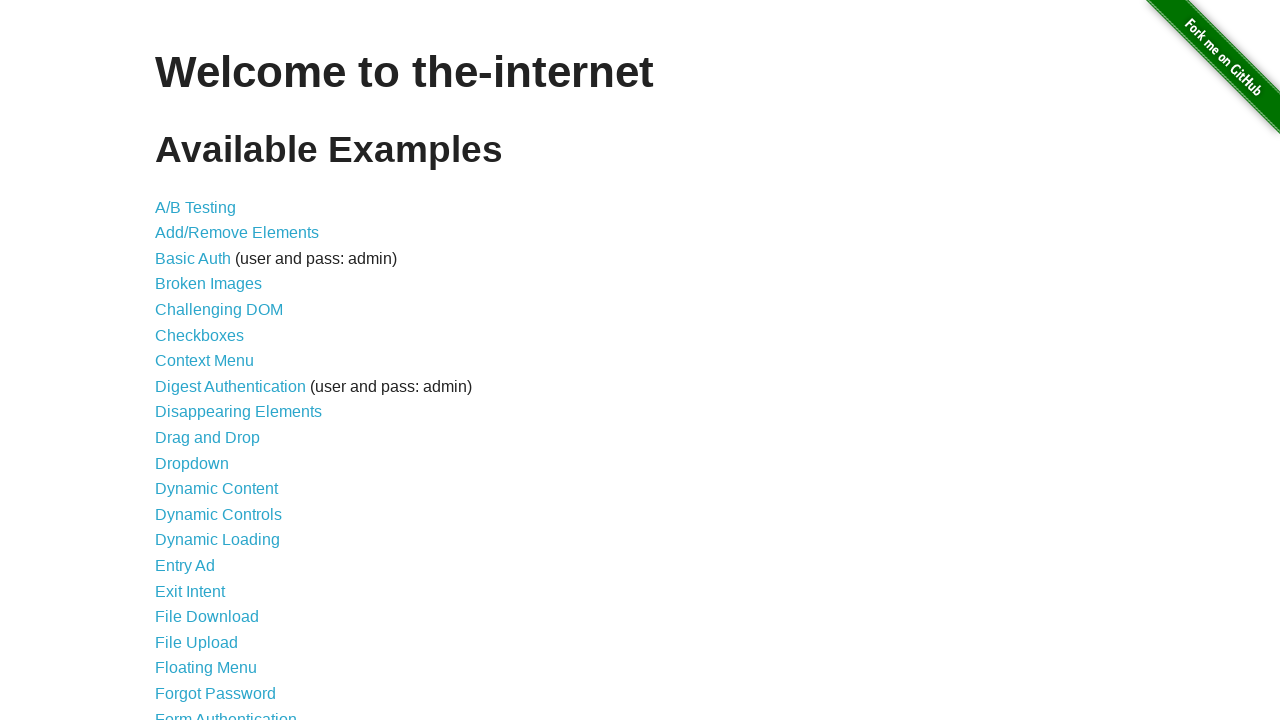

Clicked on File Upload link from home page at (196, 642) on a[href='/upload']
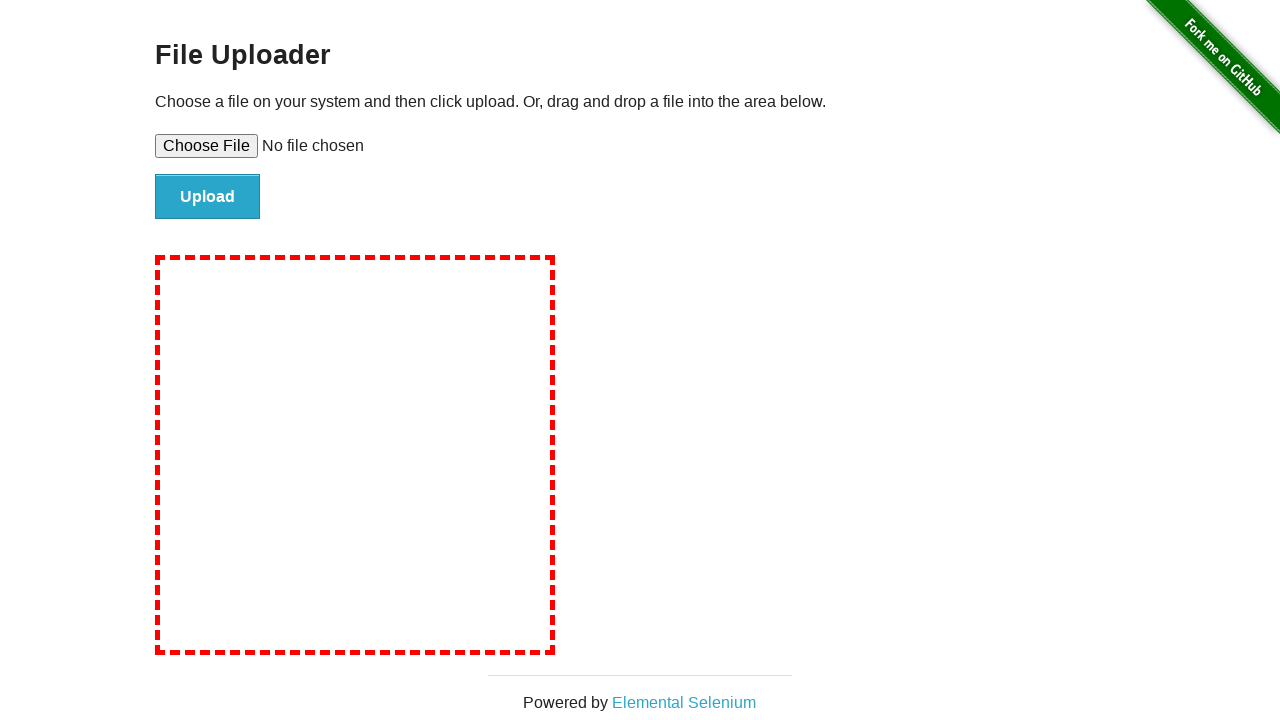

File upload page loaded and file input element is visible
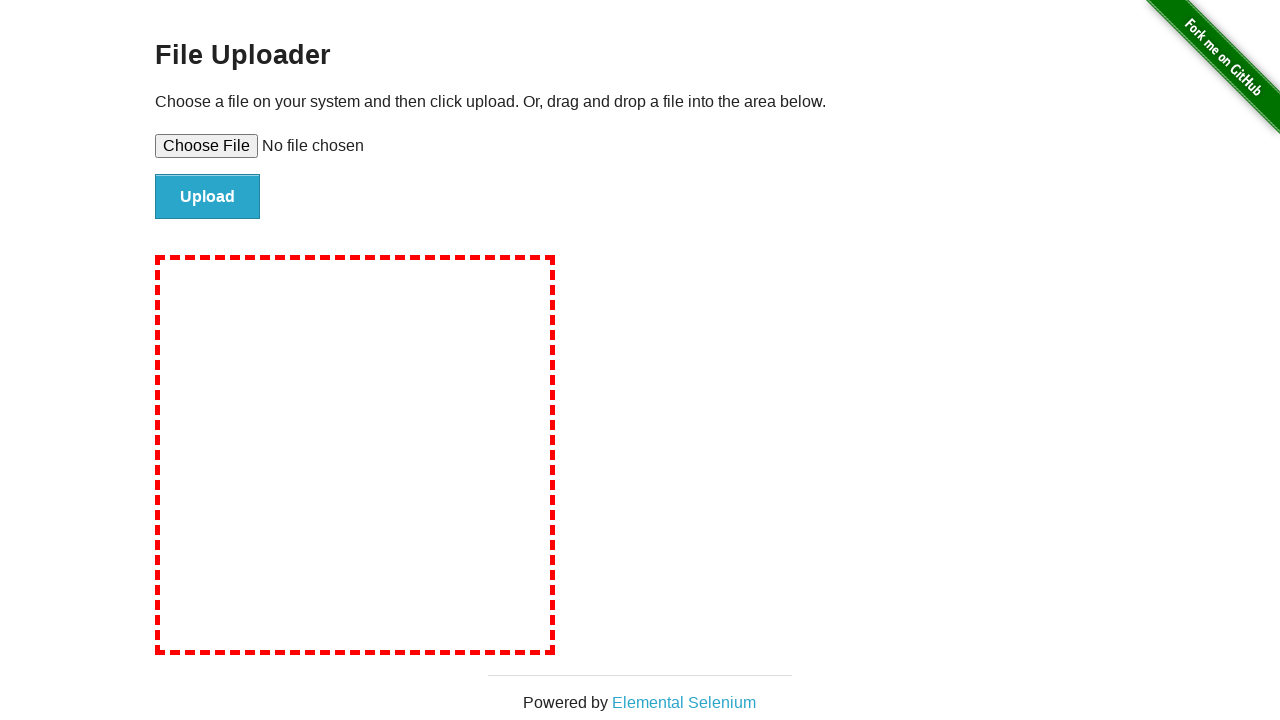

Created temporary test file at /tmp/test_document.pdf
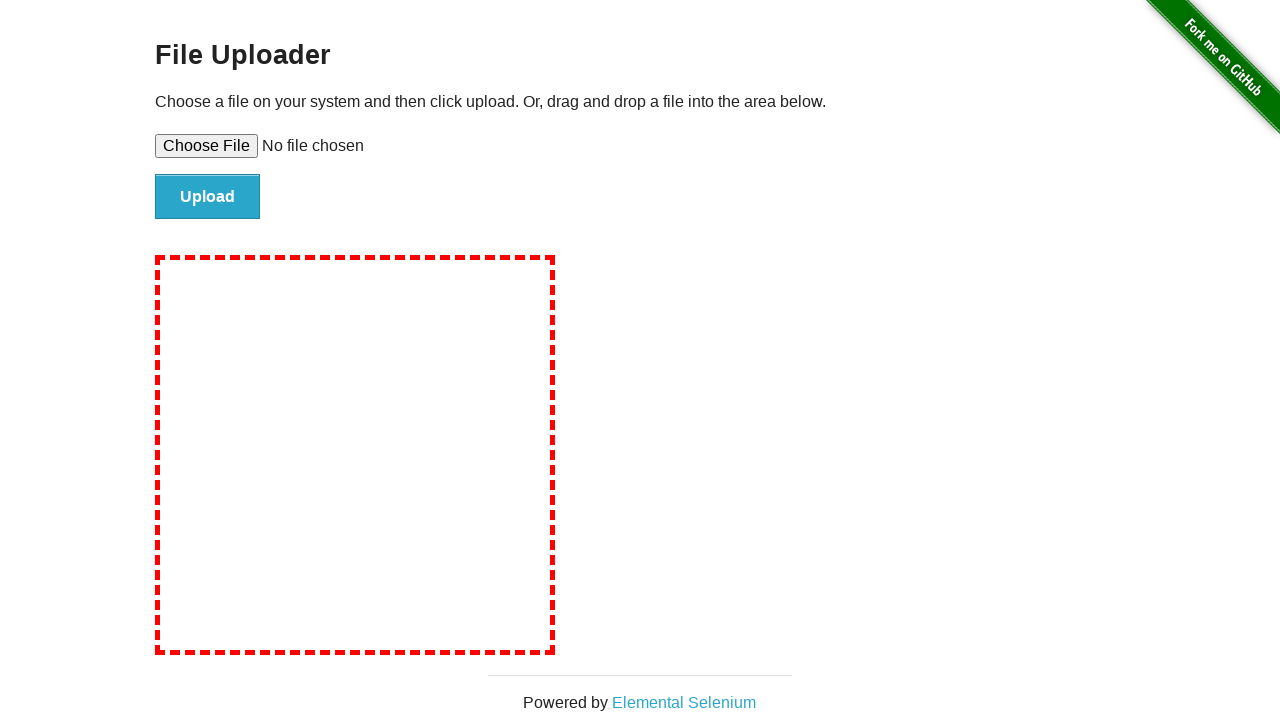

Selected test_document.pdf file for upload
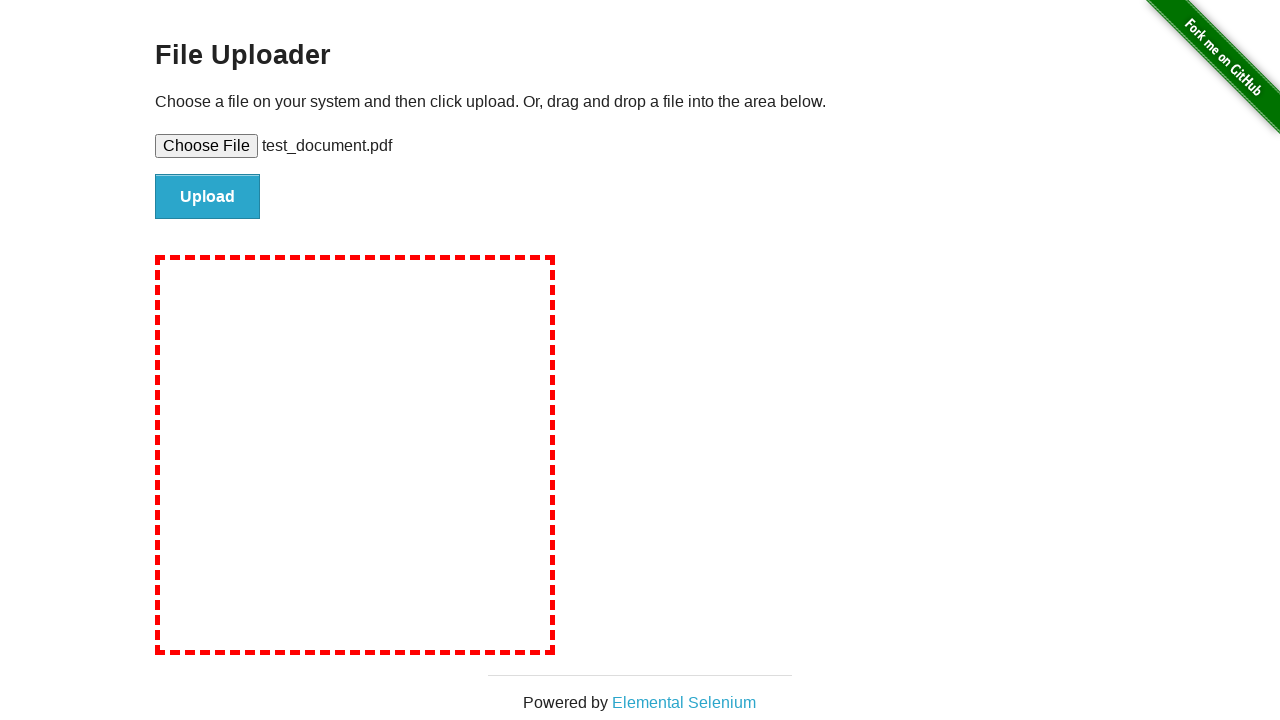

Clicked the Upload button to submit file at (208, 197) on #file-submit
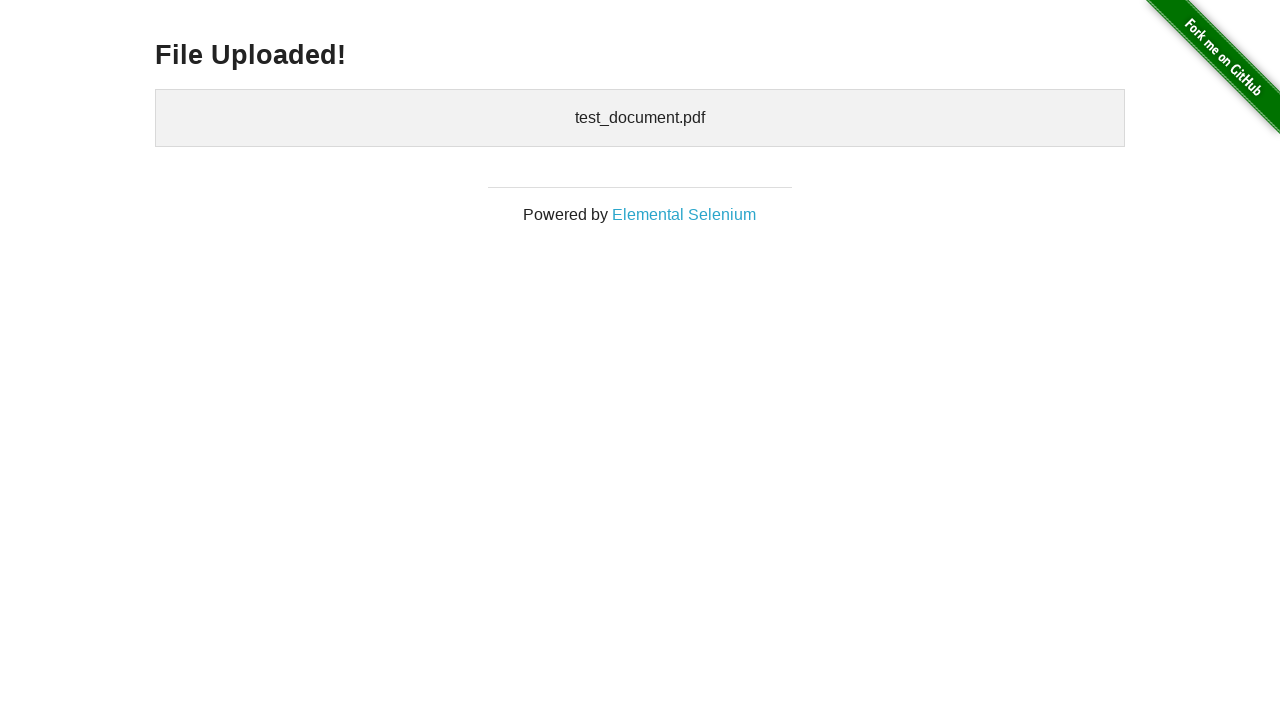

Upload confirmation element appeared
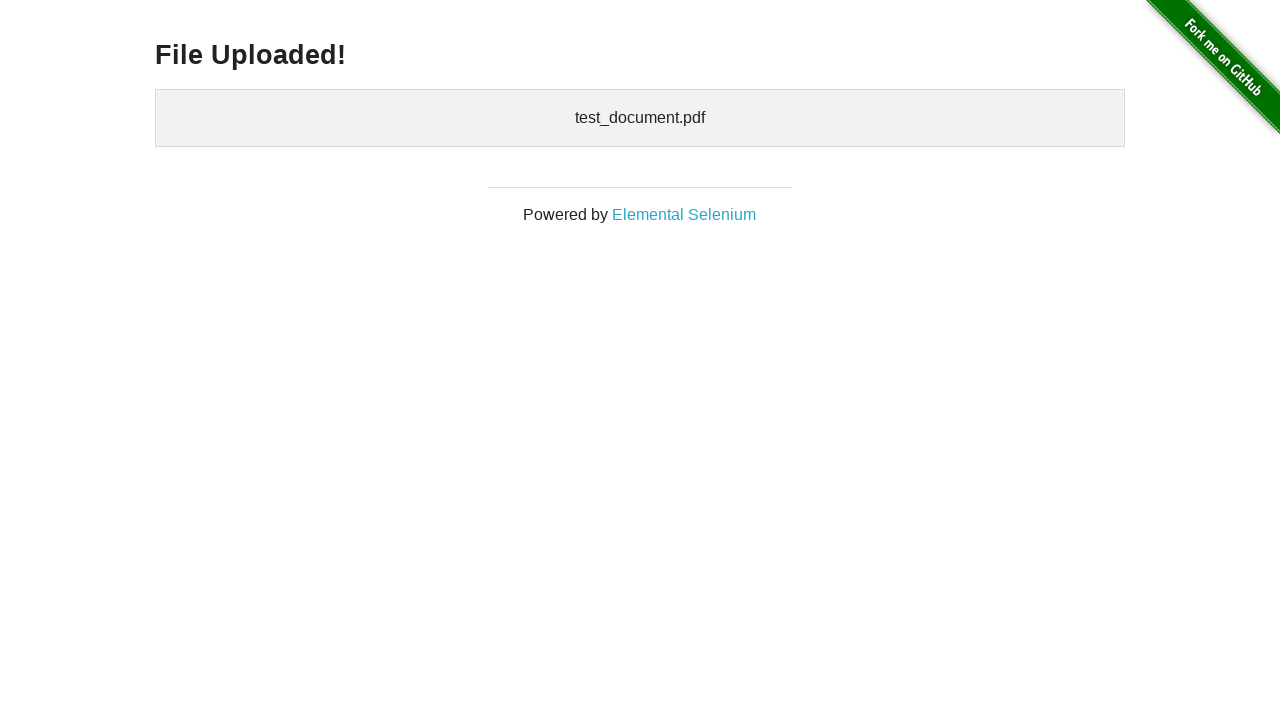

Retrieved uploaded file name from confirmation element
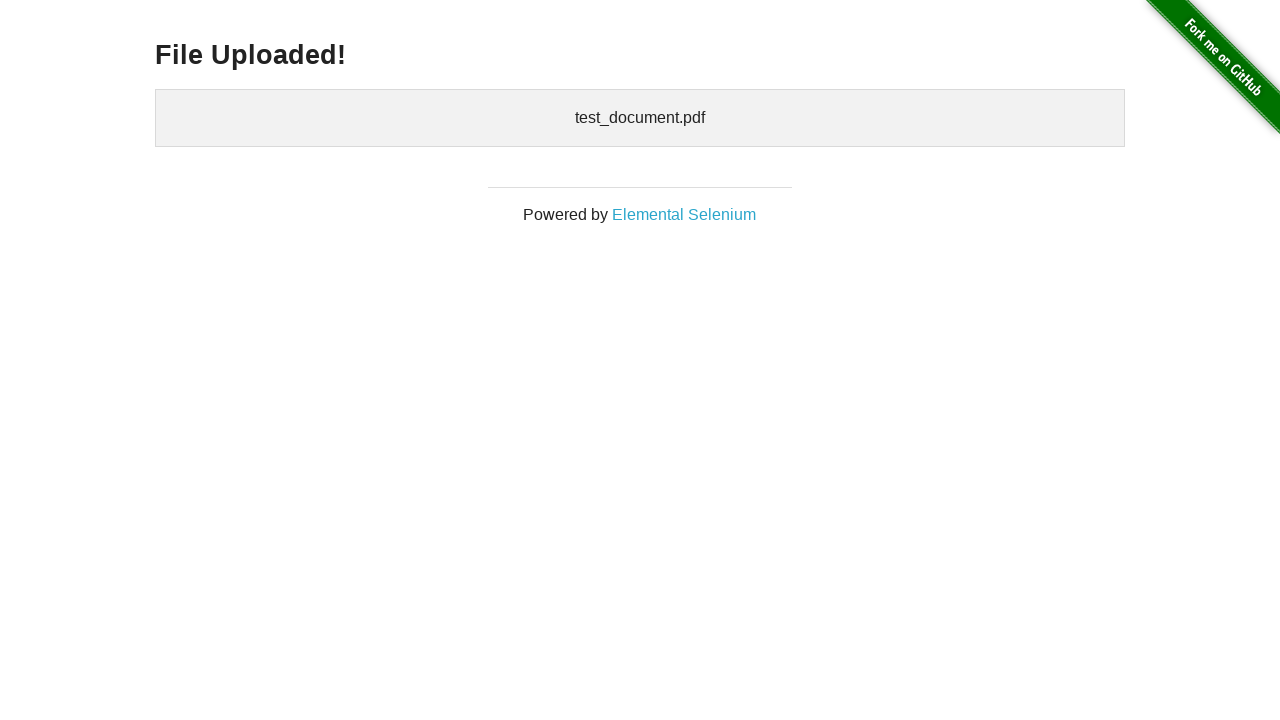

Verified that test_document.pdf is displayed in uploaded files
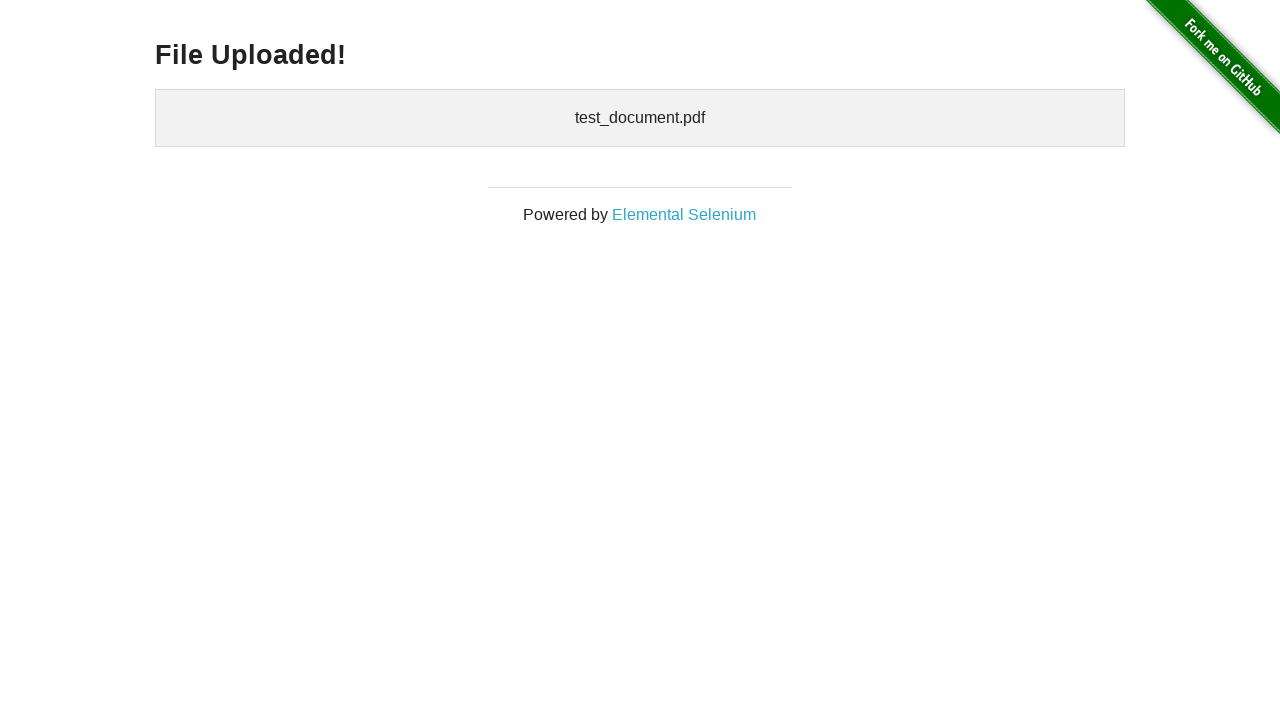

Cleaned up temporary test file
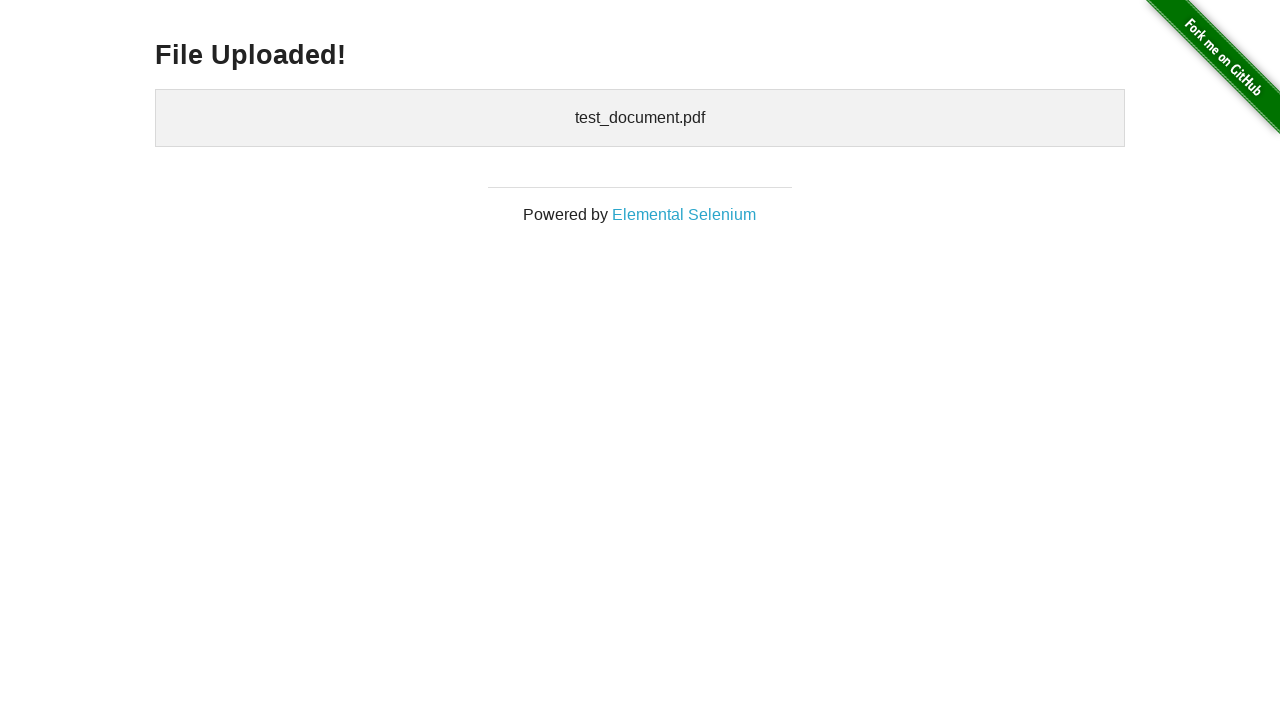

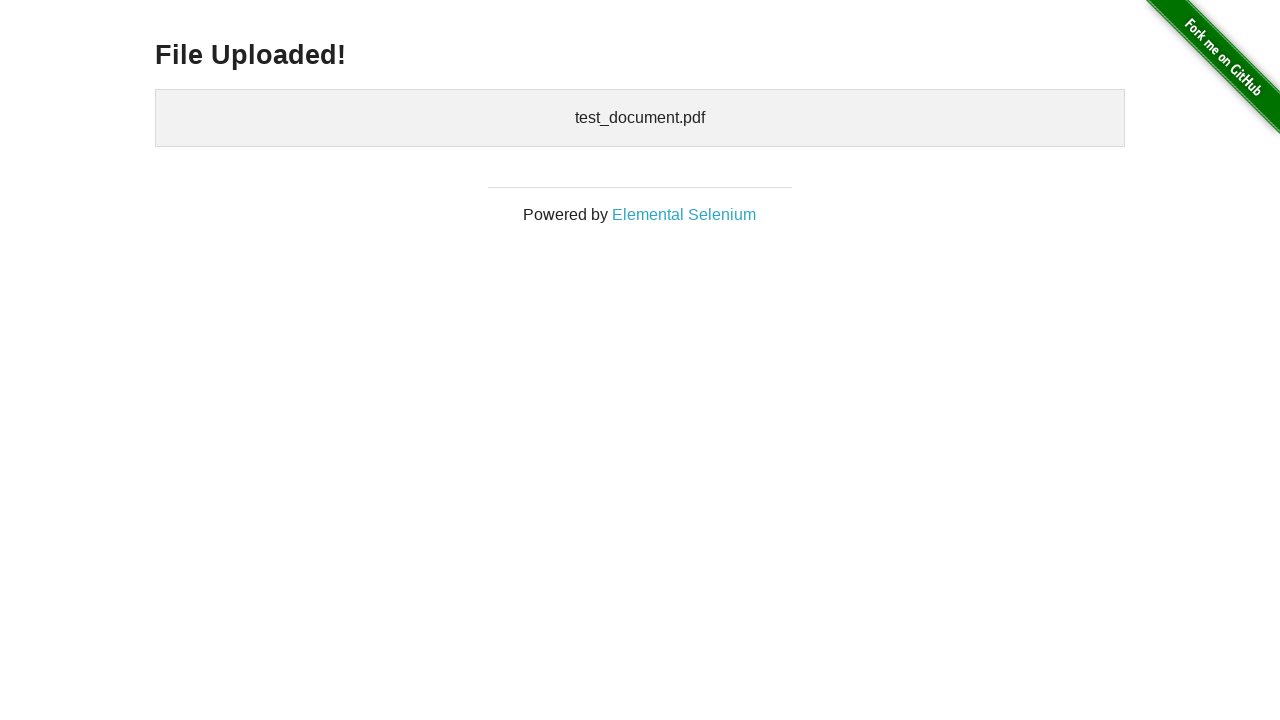